Tests checkbox functionality by verifying initial states and toggling both checkboxes on and off.

Starting URL: http://the-internet.herokuapp.com/checkboxes

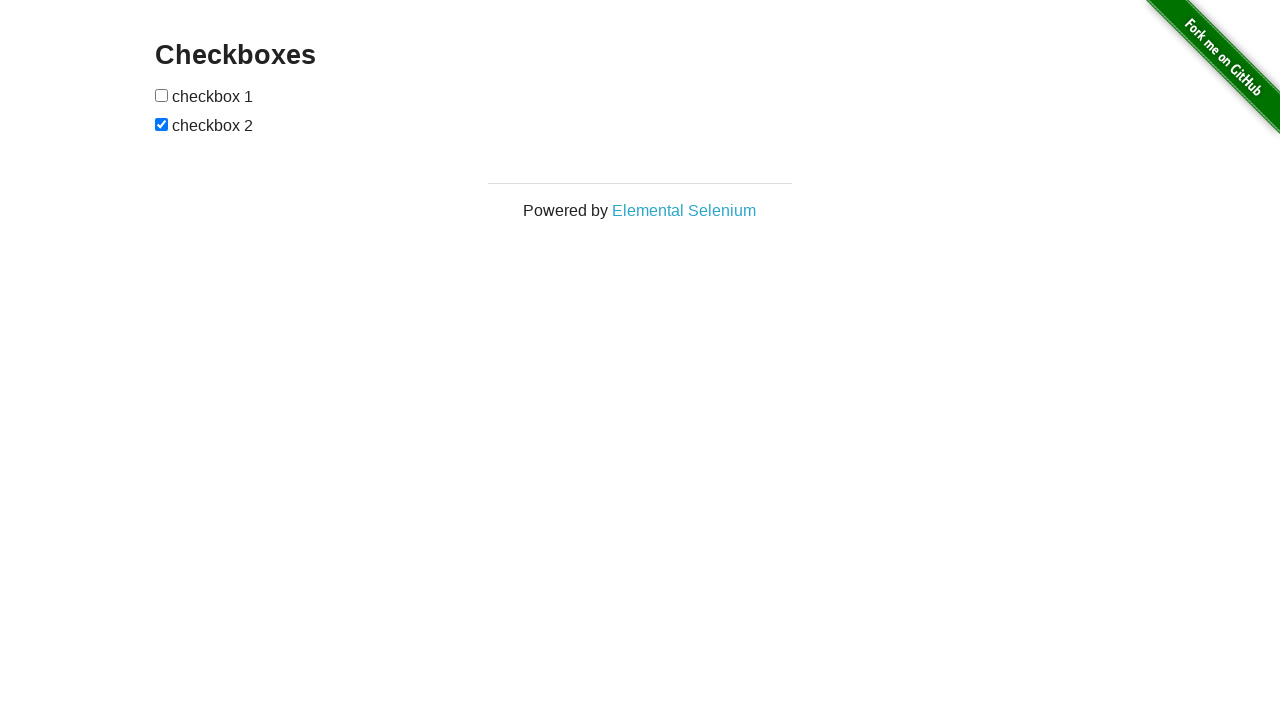

Located all checkboxes on the page
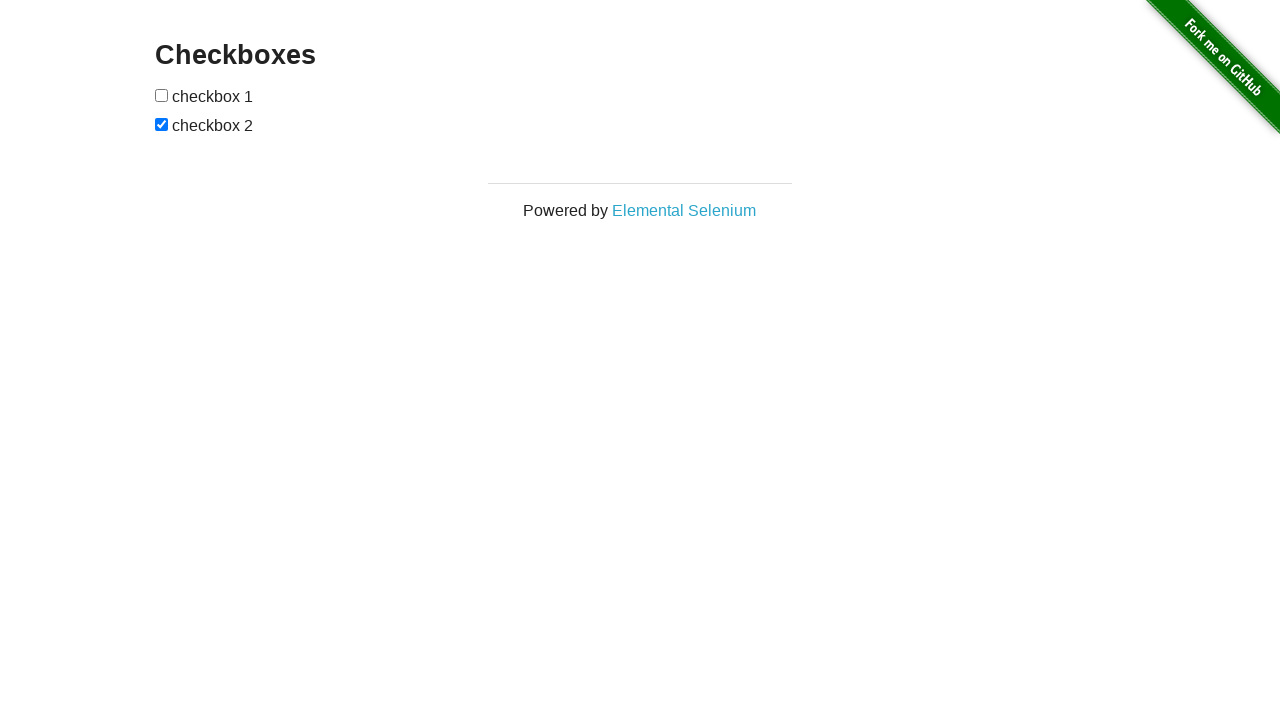

Verified first checkbox is unchecked
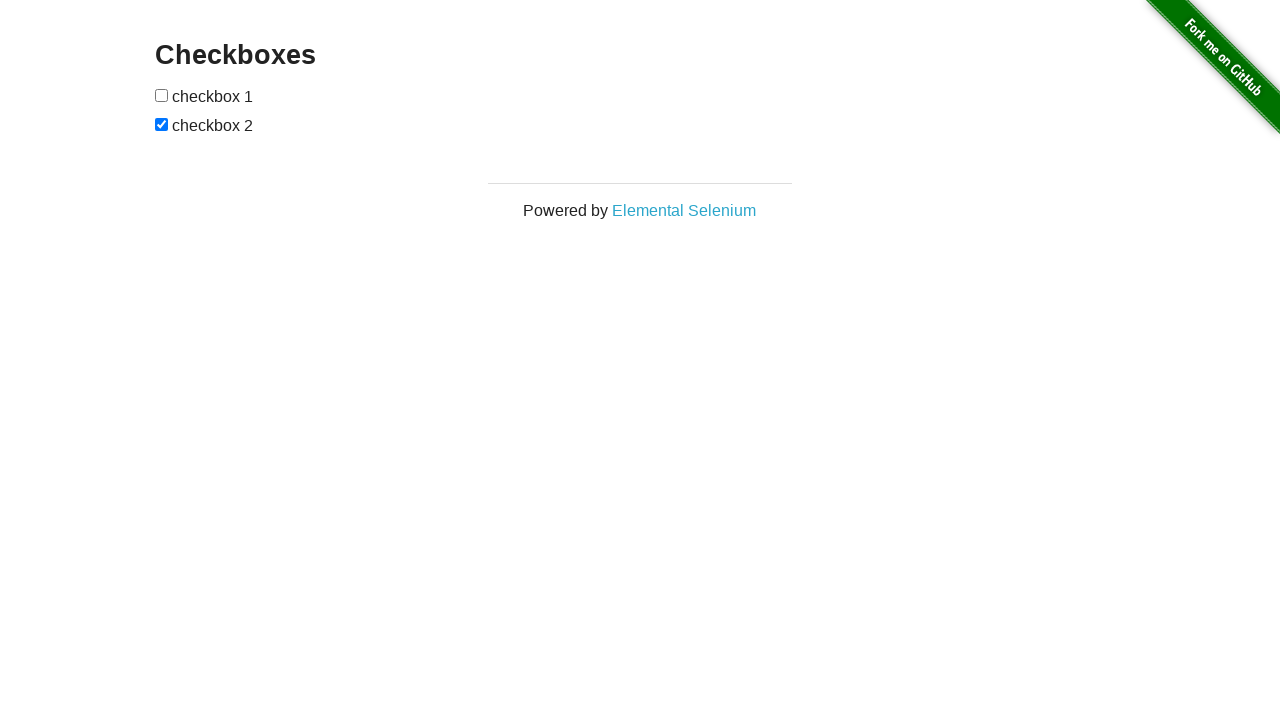

Clicked first checkbox to toggle it on at (162, 95) on [type=checkbox] >> nth=0
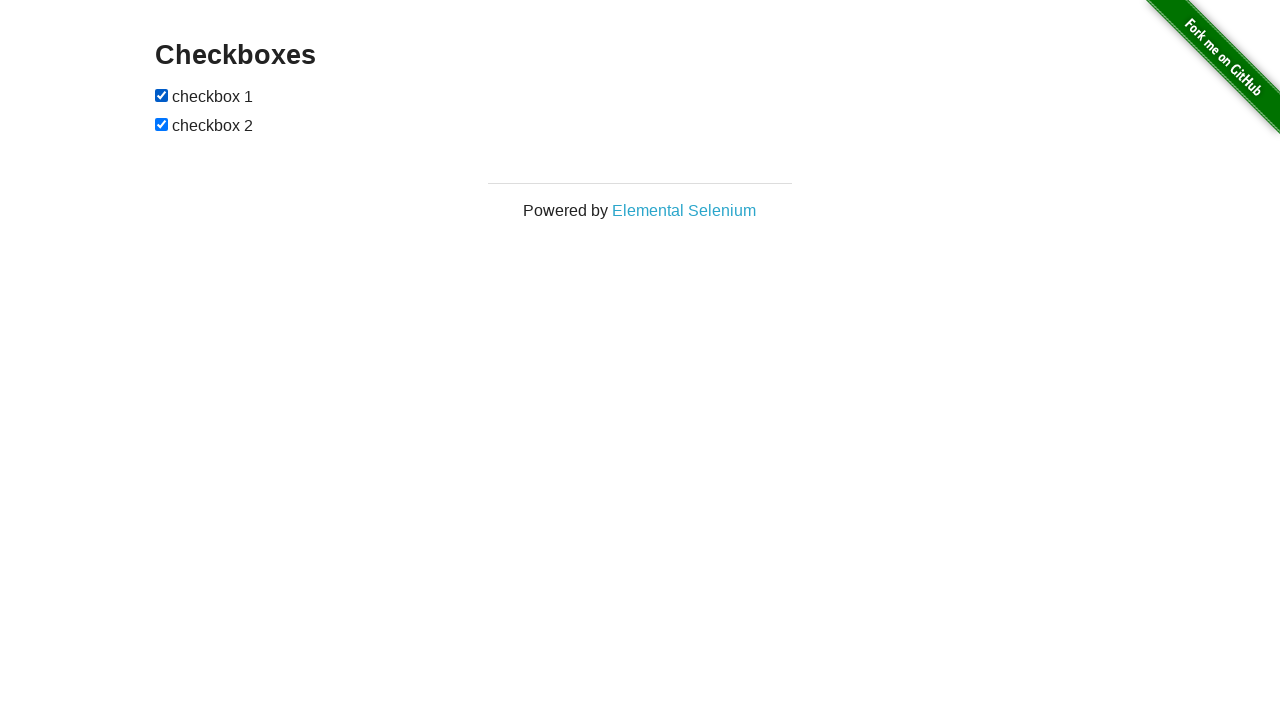

Verified first checkbox is now checked
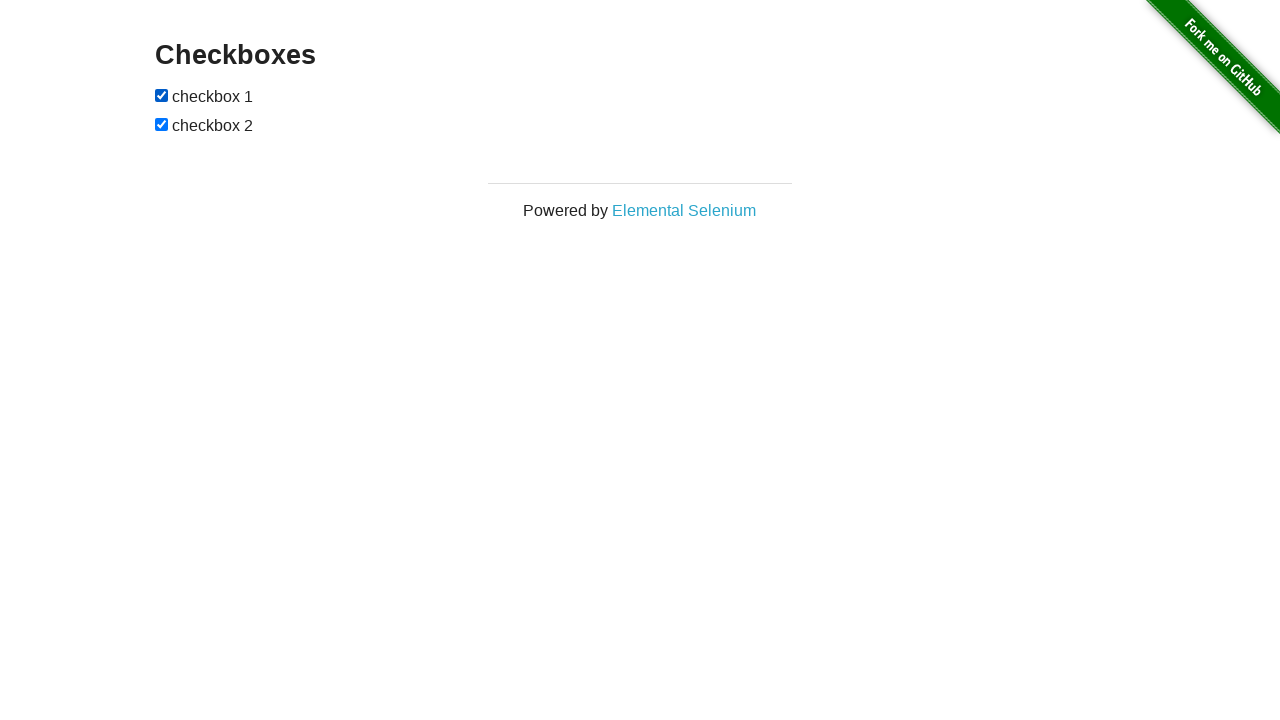

Verified second checkbox is checked
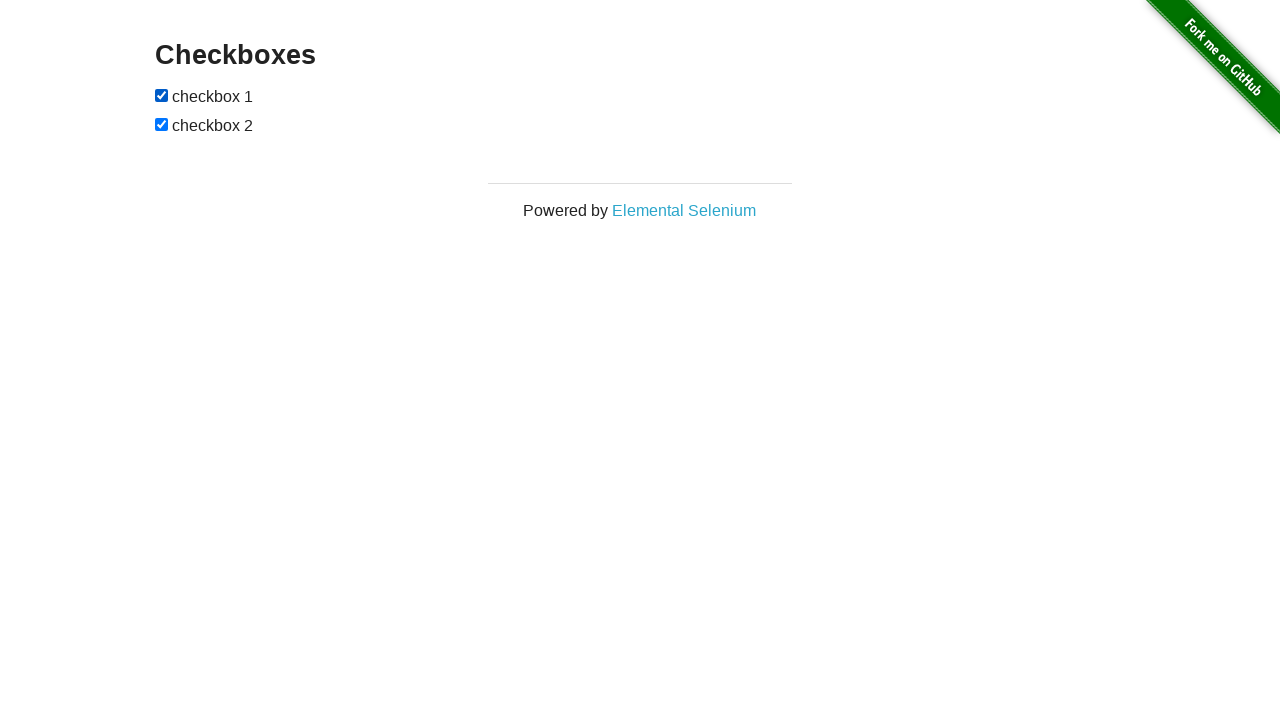

Clicked second checkbox to toggle it off at (162, 124) on [type=checkbox] >> nth=1
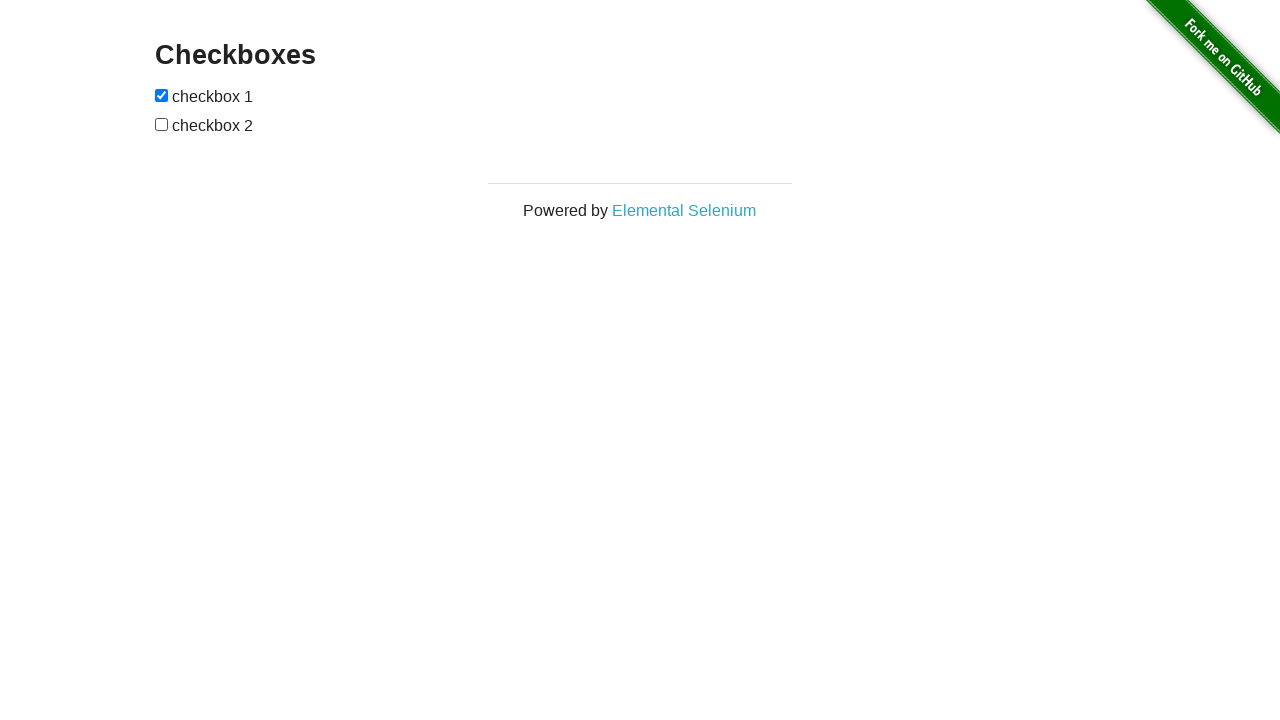

Verified second checkbox is now unchecked
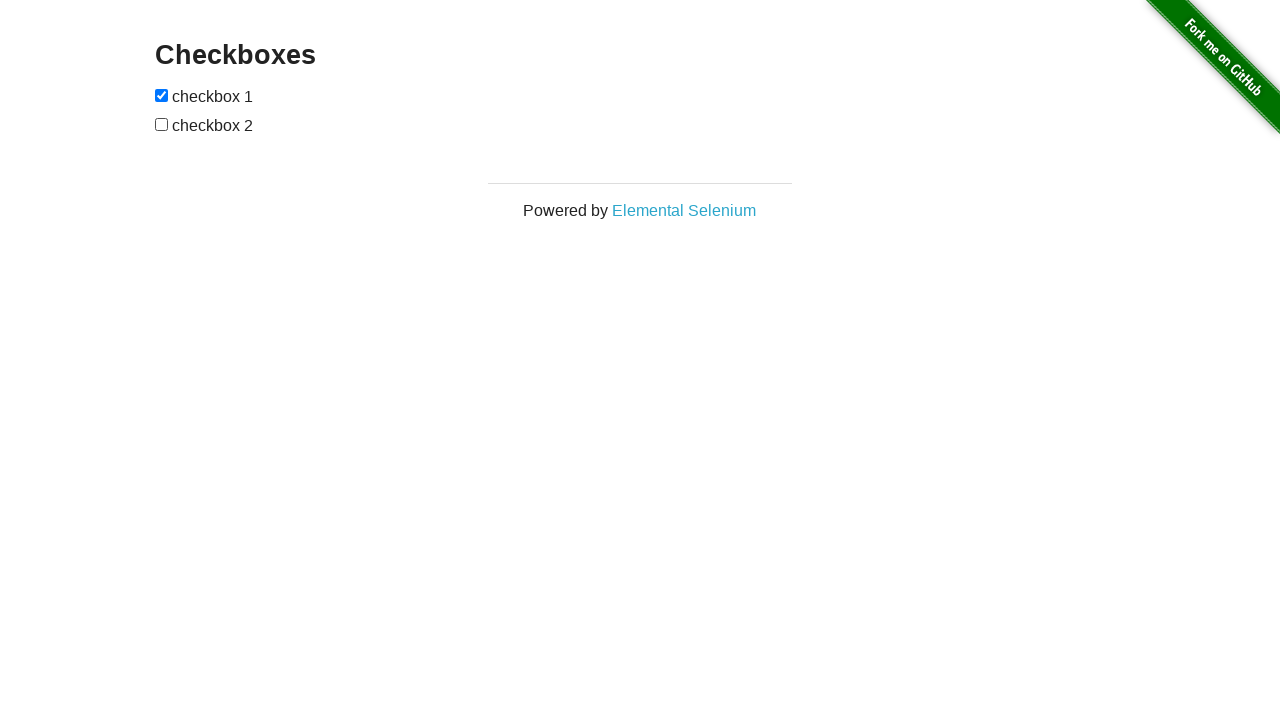

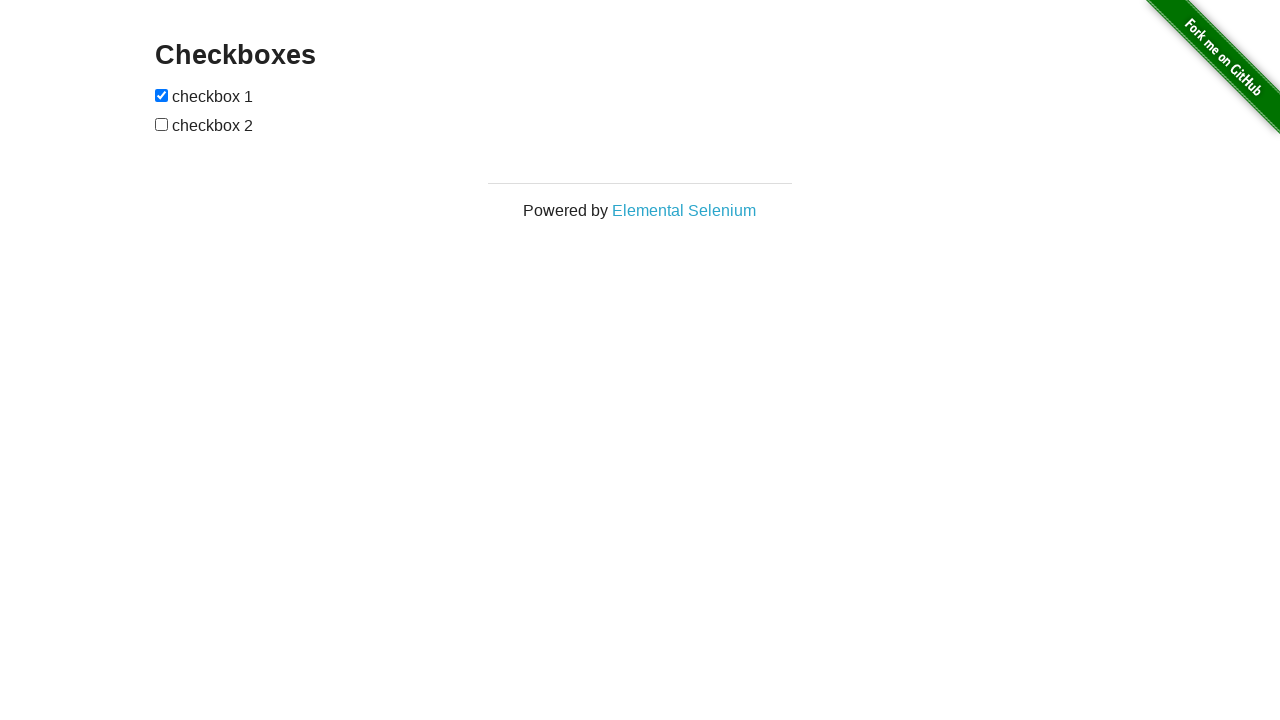